Navigates to Google Play Store and clicks on the Apps button to verify navigation

Starting URL: https://play.google.com/store/apps

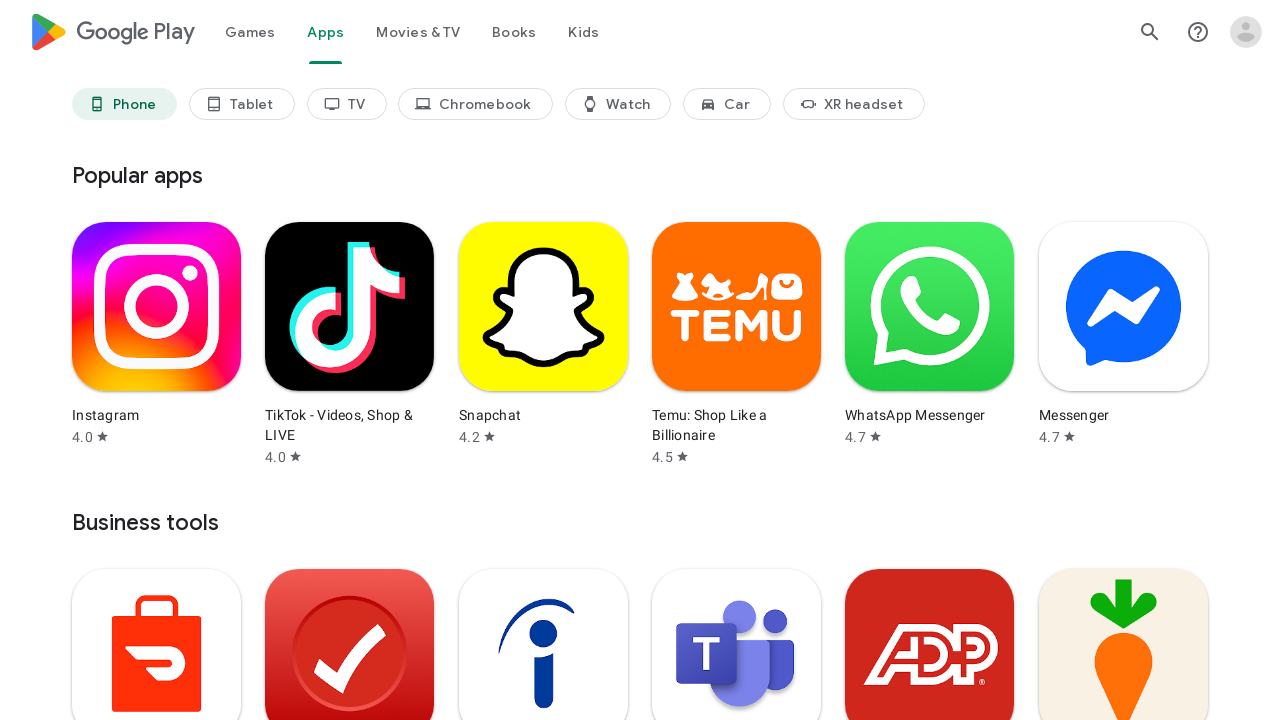

Clicked on Apps button in Google Play Store navigation at (326, 32) on xpath=//span[text()='Apps']
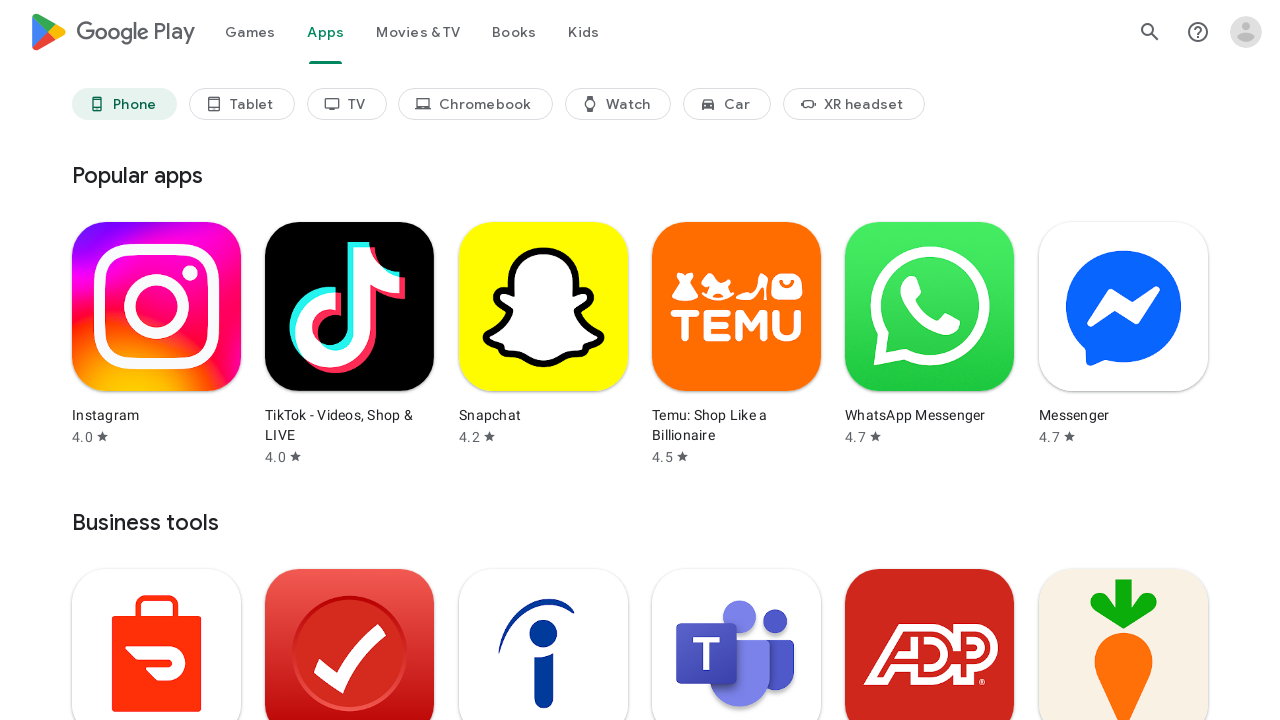

Waited for page to reach networkidle state
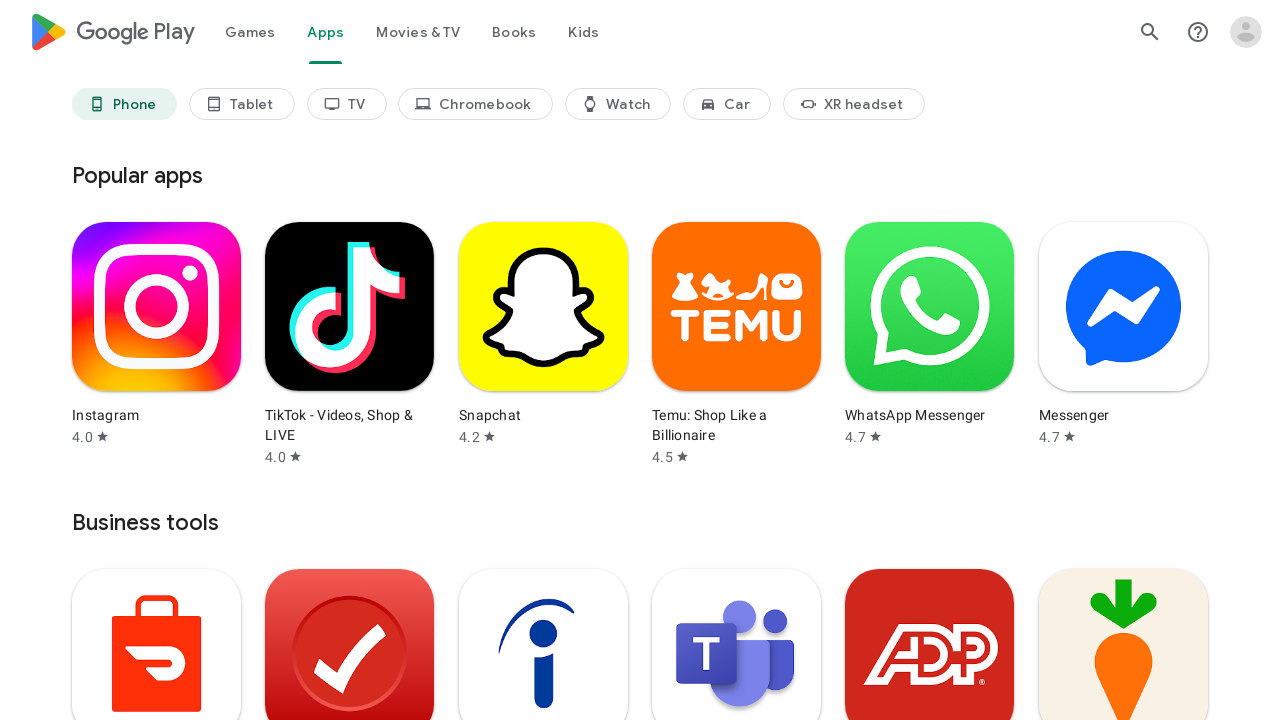

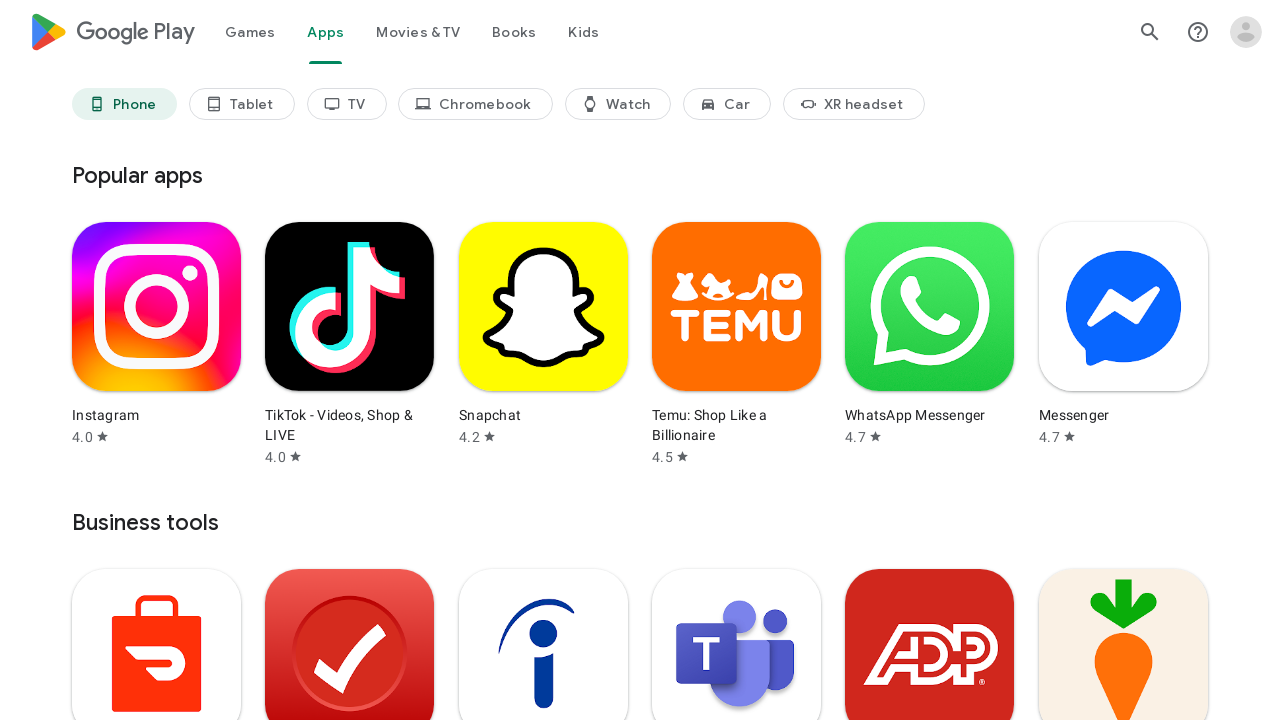